Tests hovering over profile images to verify that correct user subheaders are displayed when hovering over each of the three images on the page.

Starting URL: http://the-internet.herokuapp.com/hovers

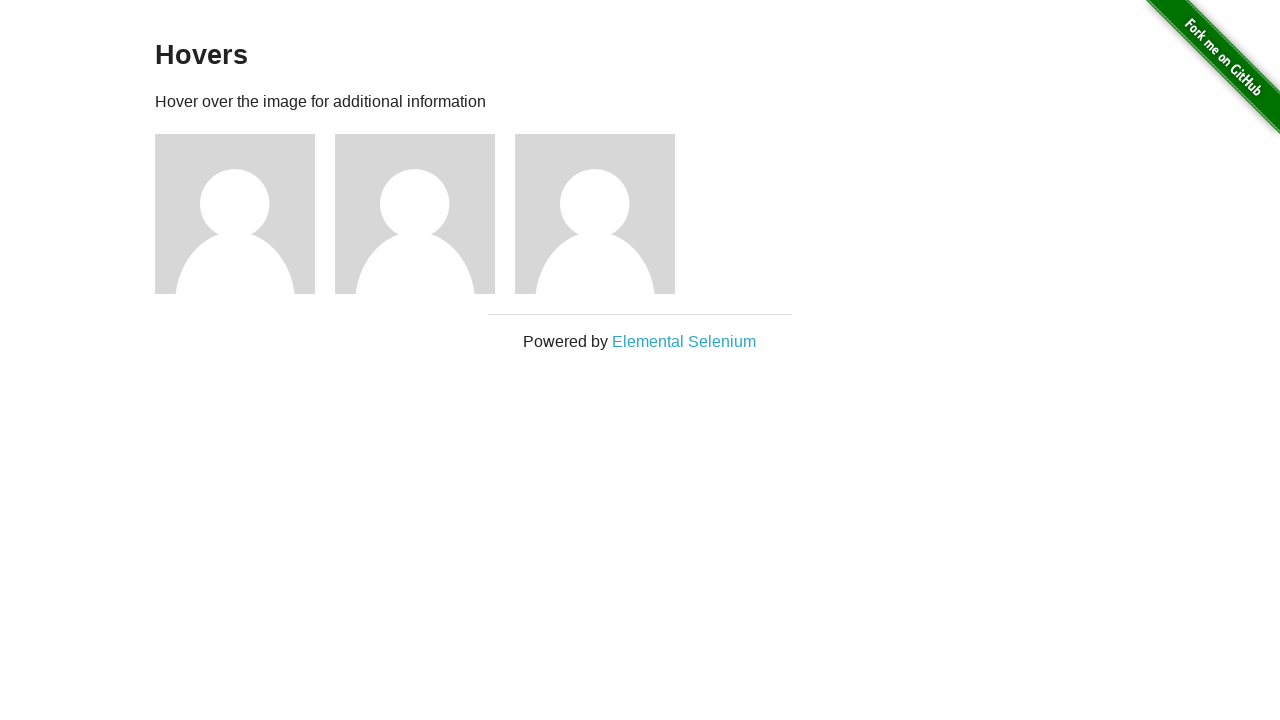

Hovered over first profile image at (235, 214) on .figure:nth-child(3) img
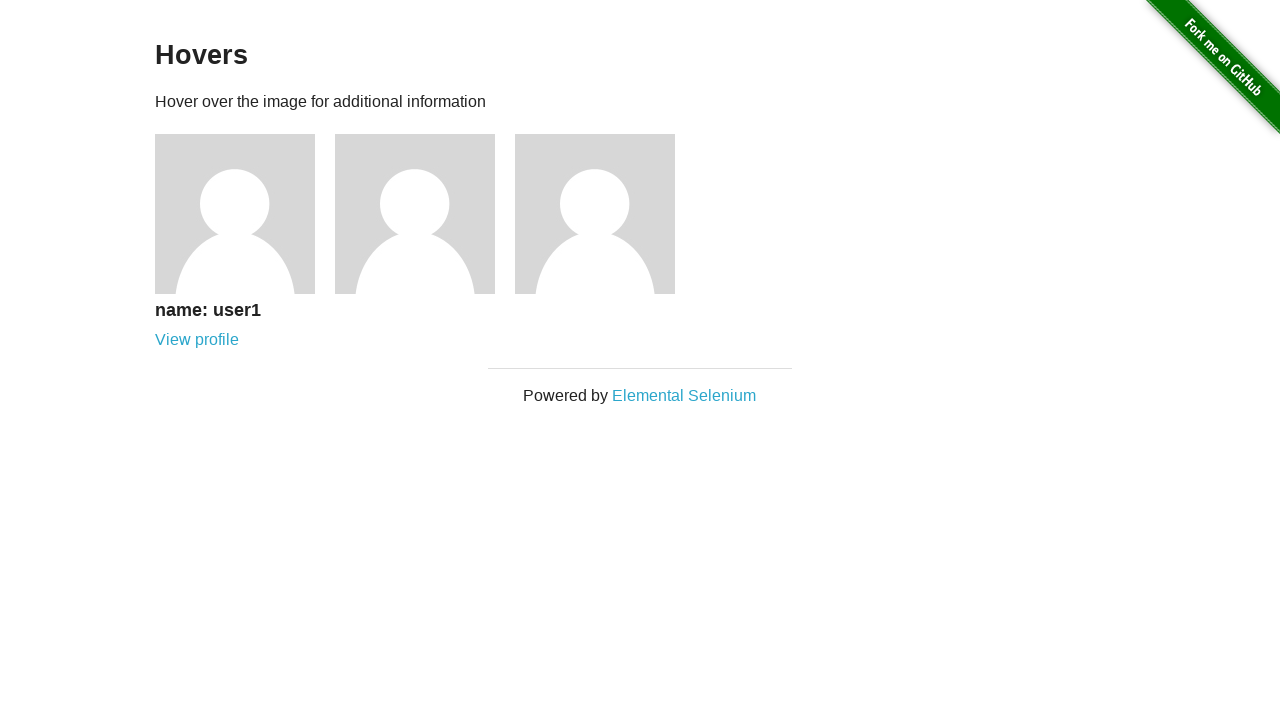

First image subheader caption appeared
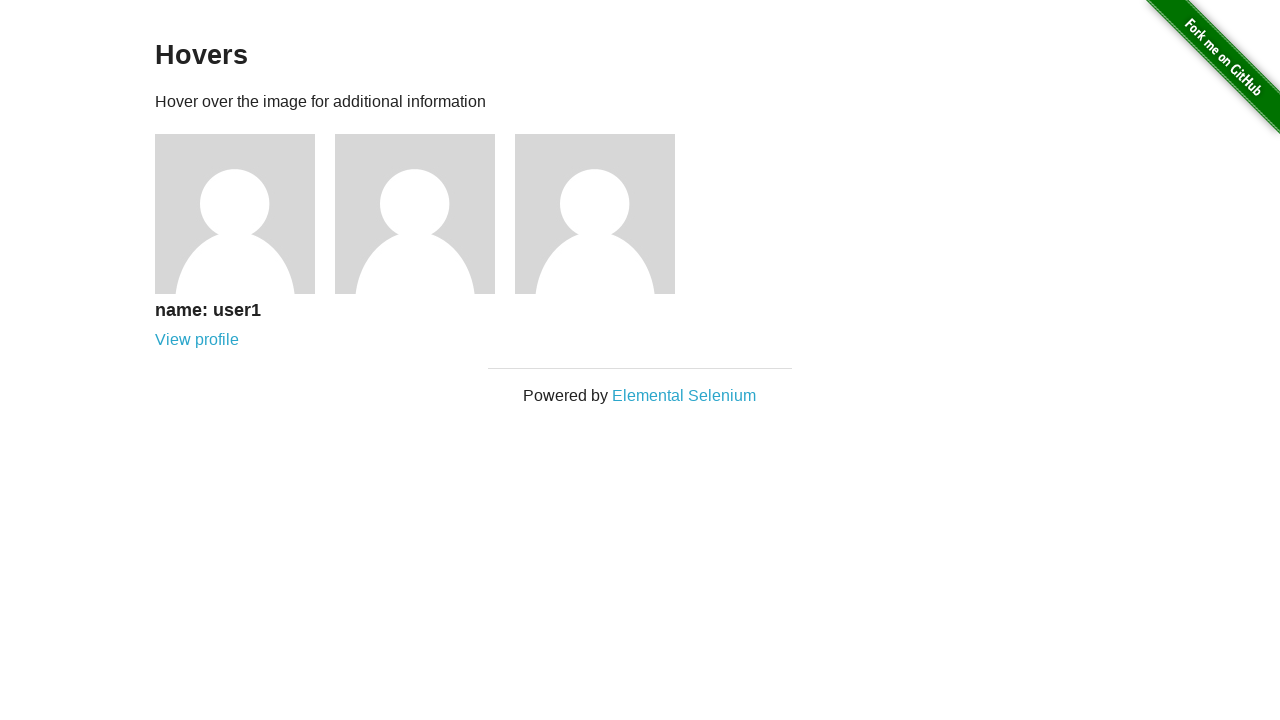

Retrieved first image subheader text
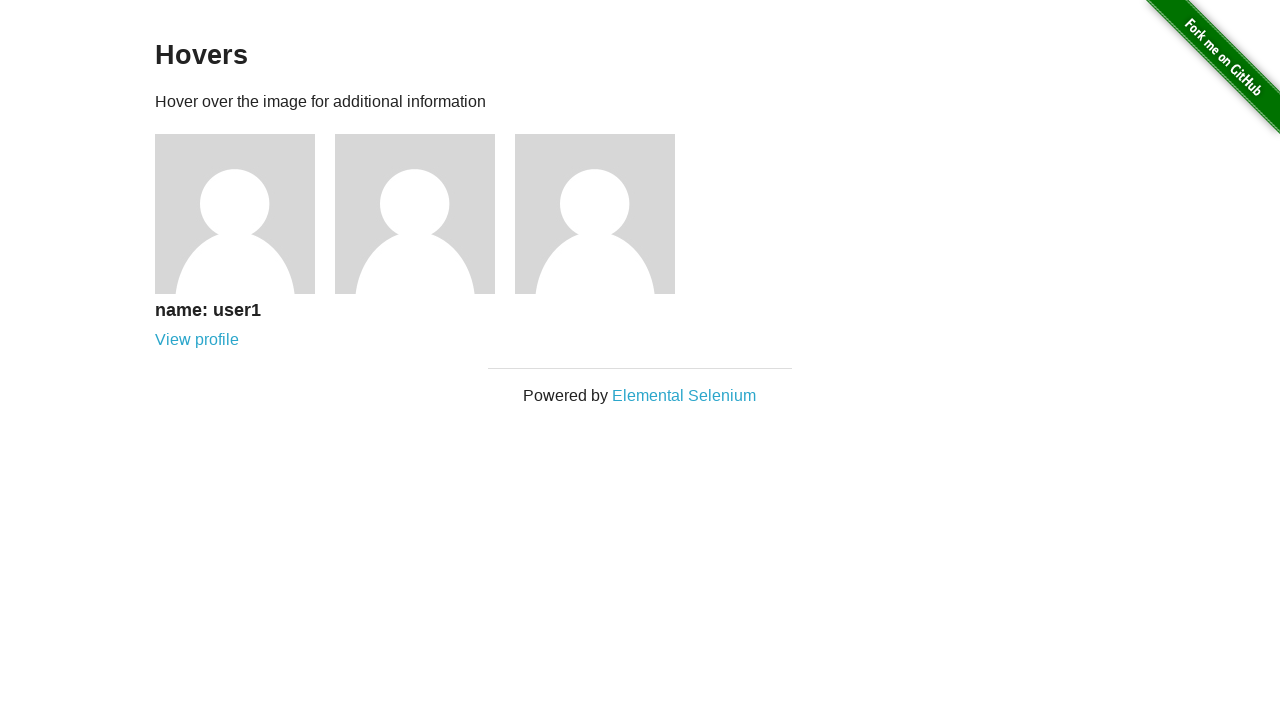

Verified first subheader displays 'name: user1'
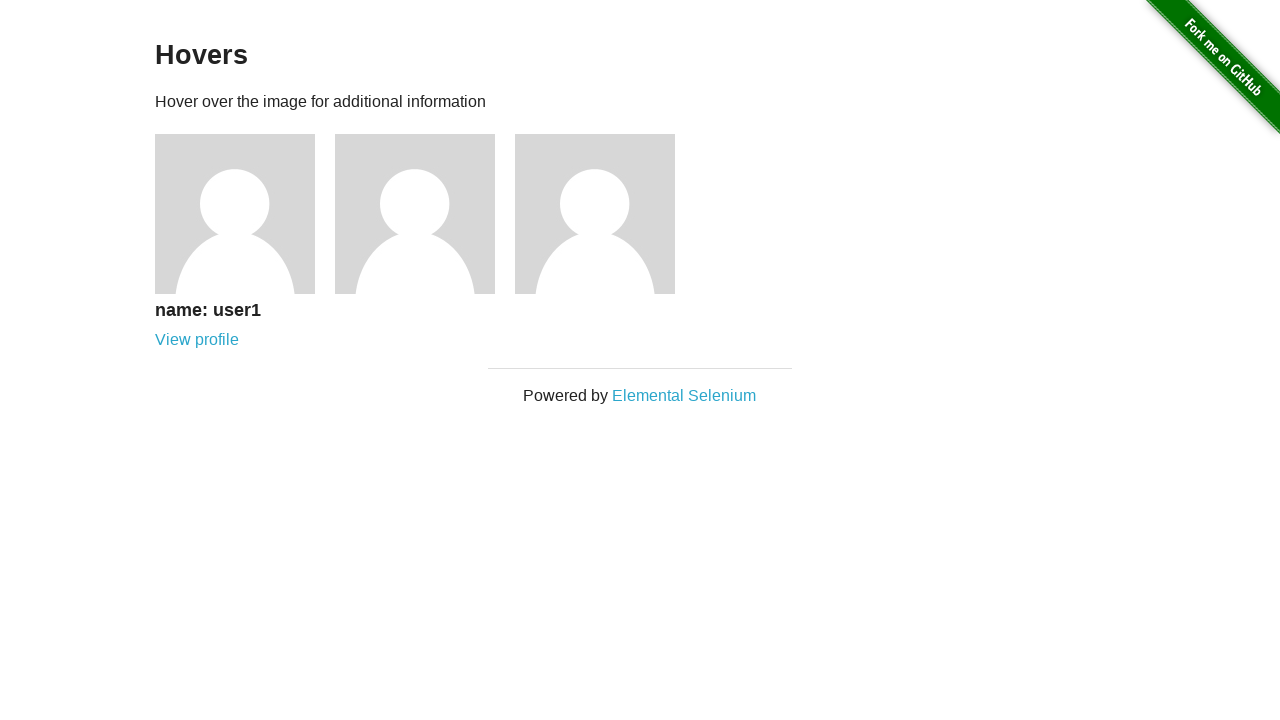

Hovered over second profile image at (415, 214) on .figure:nth-child(4) img
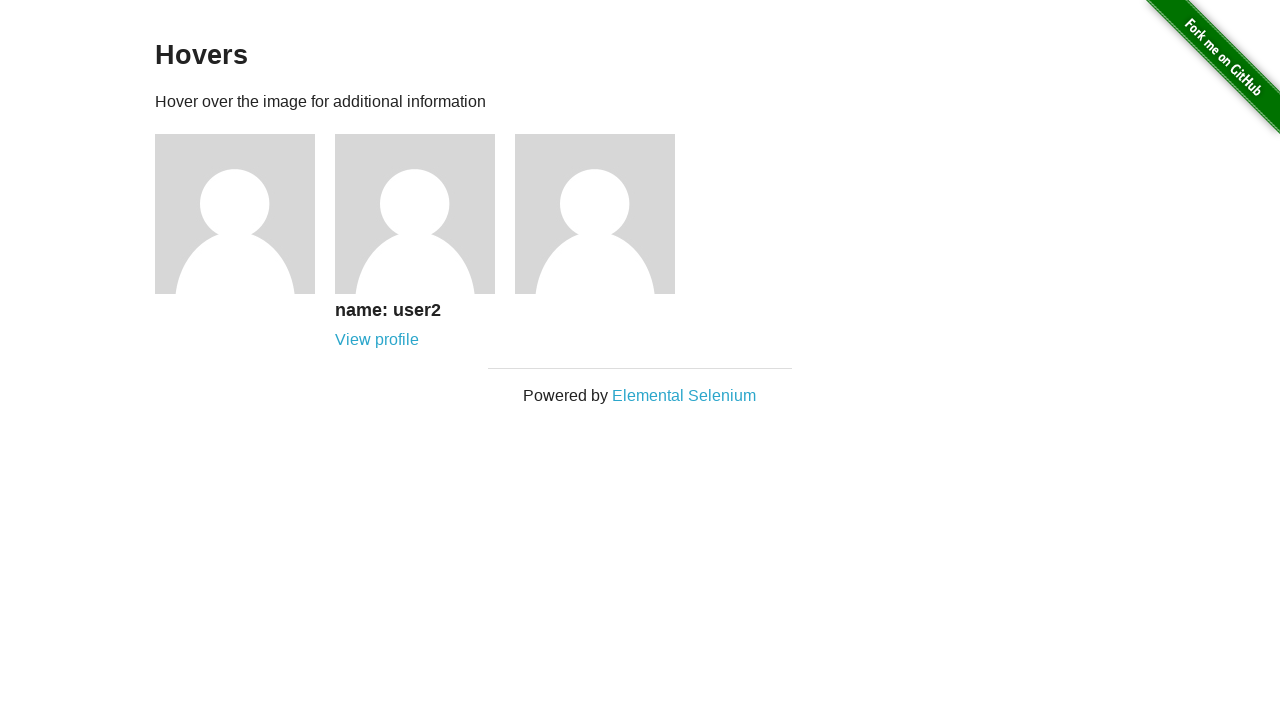

Second image subheader caption appeared
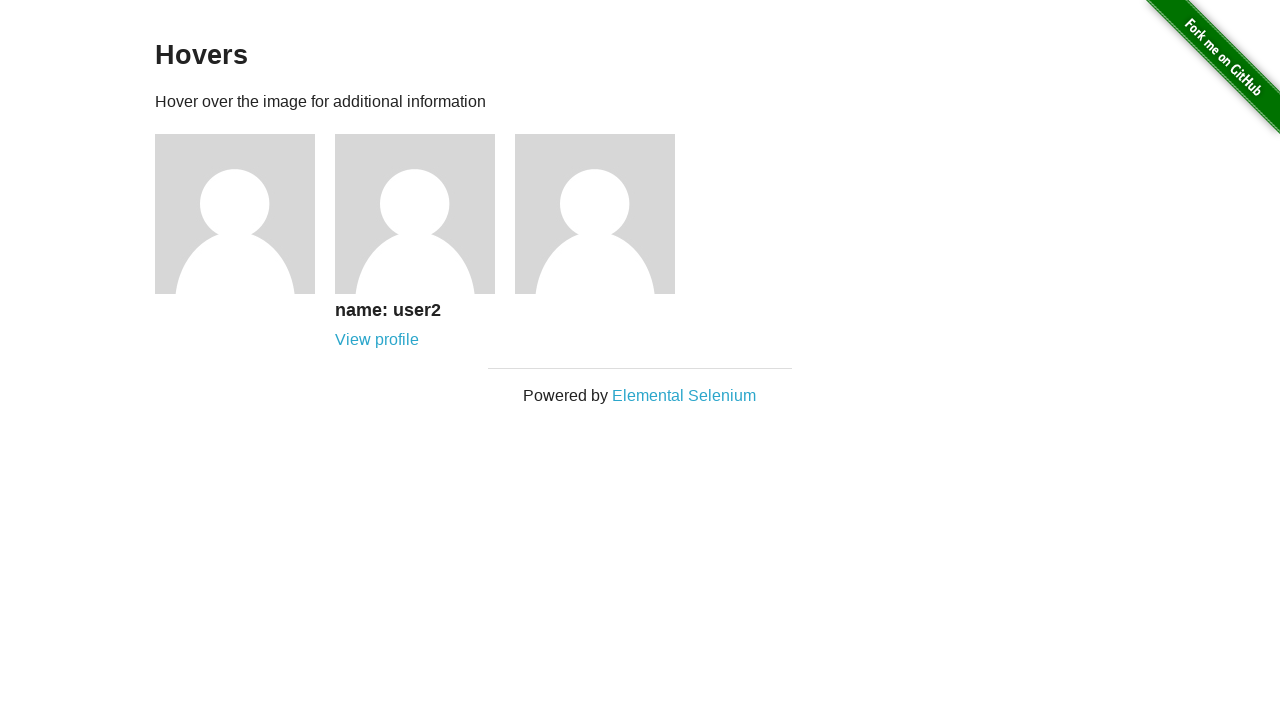

Retrieved second image subheader text
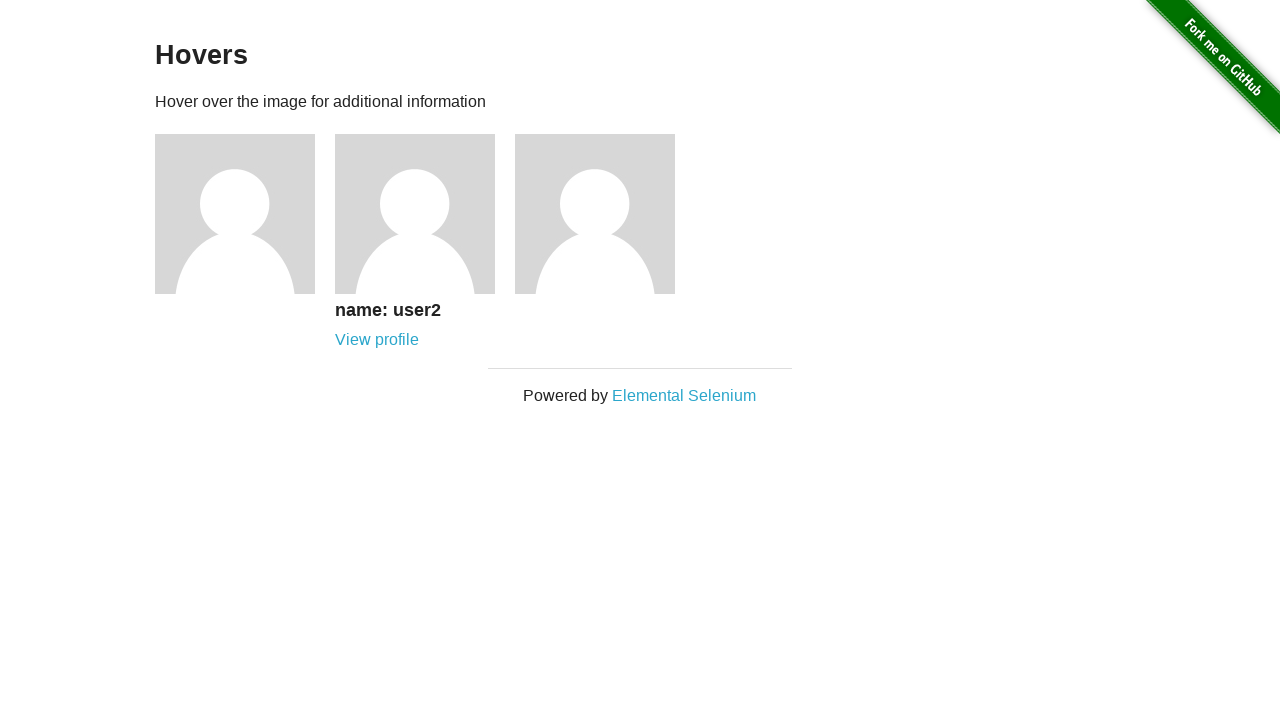

Verified second subheader displays 'name: user2'
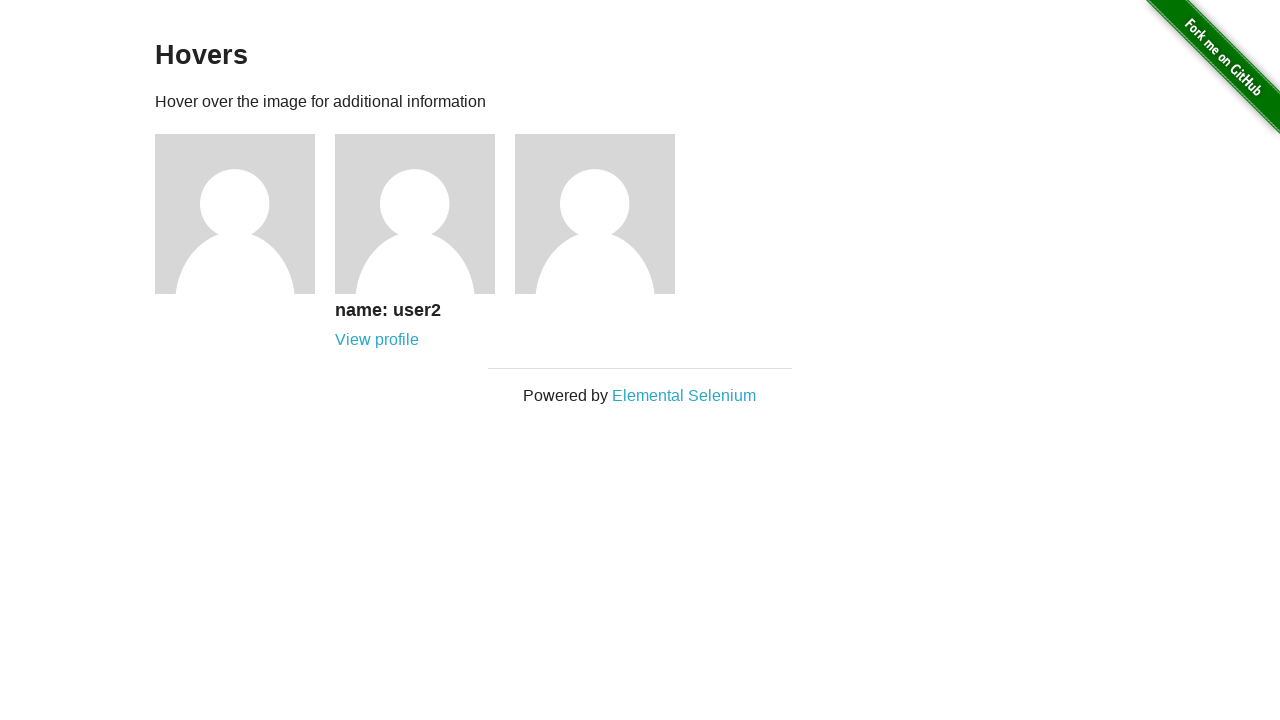

Hovered over third profile image at (595, 214) on .figure:nth-child(5) img
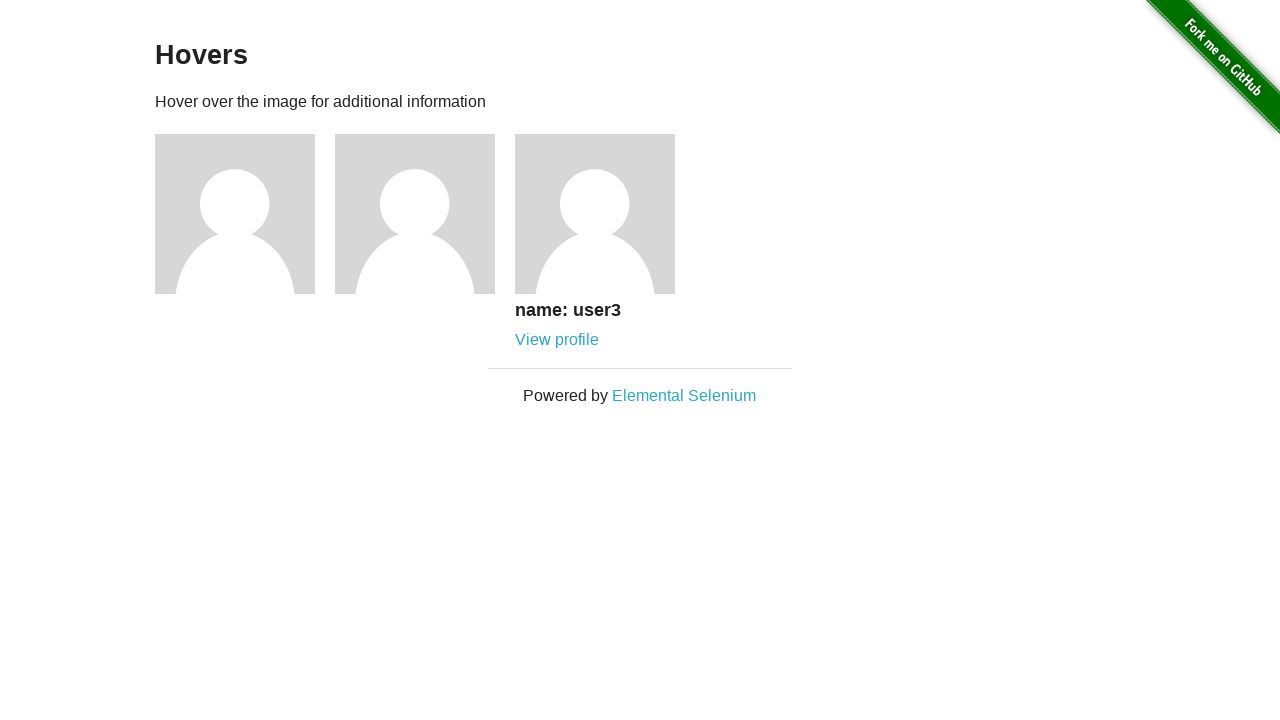

Third image subheader caption appeared
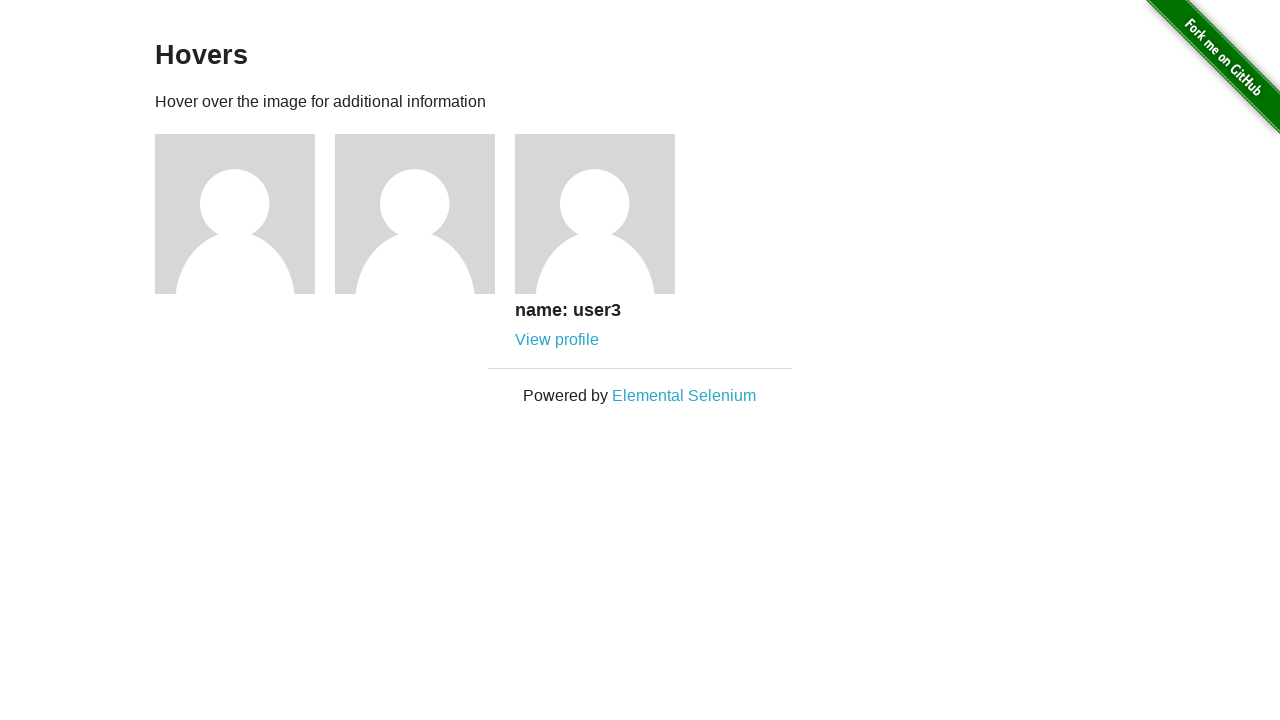

Retrieved third image subheader text
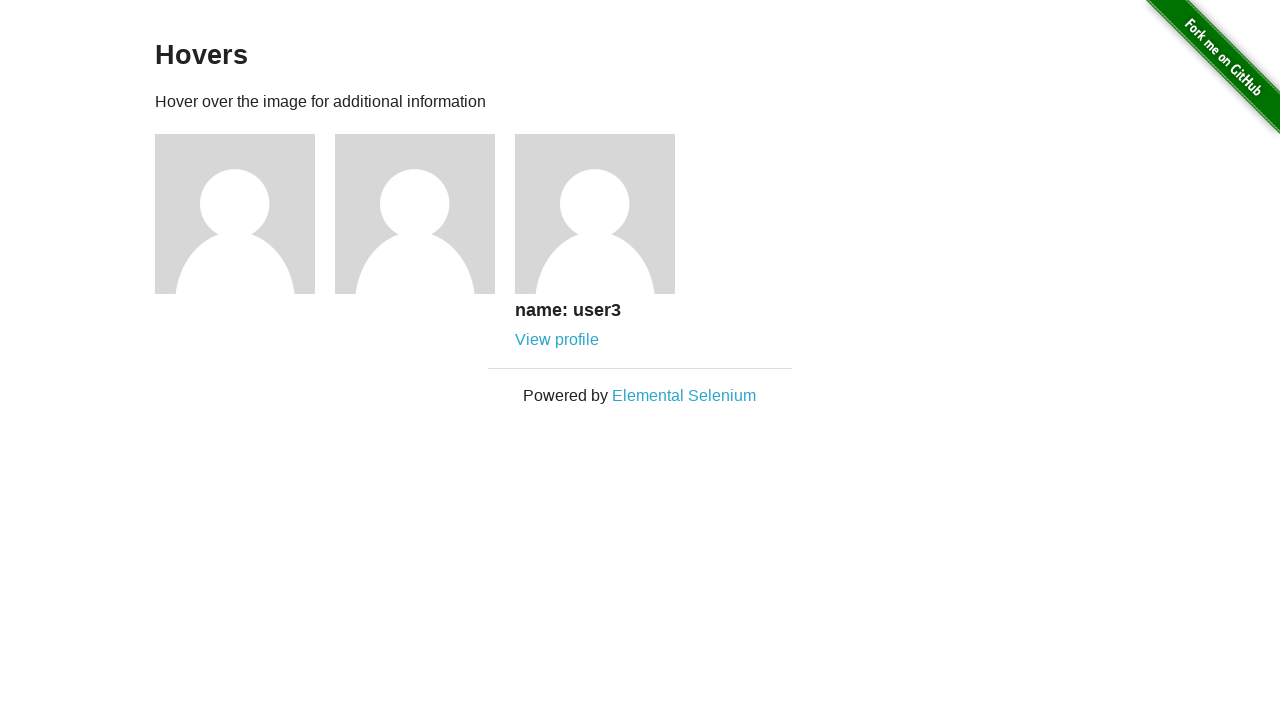

Verified third subheader displays 'name: user3'
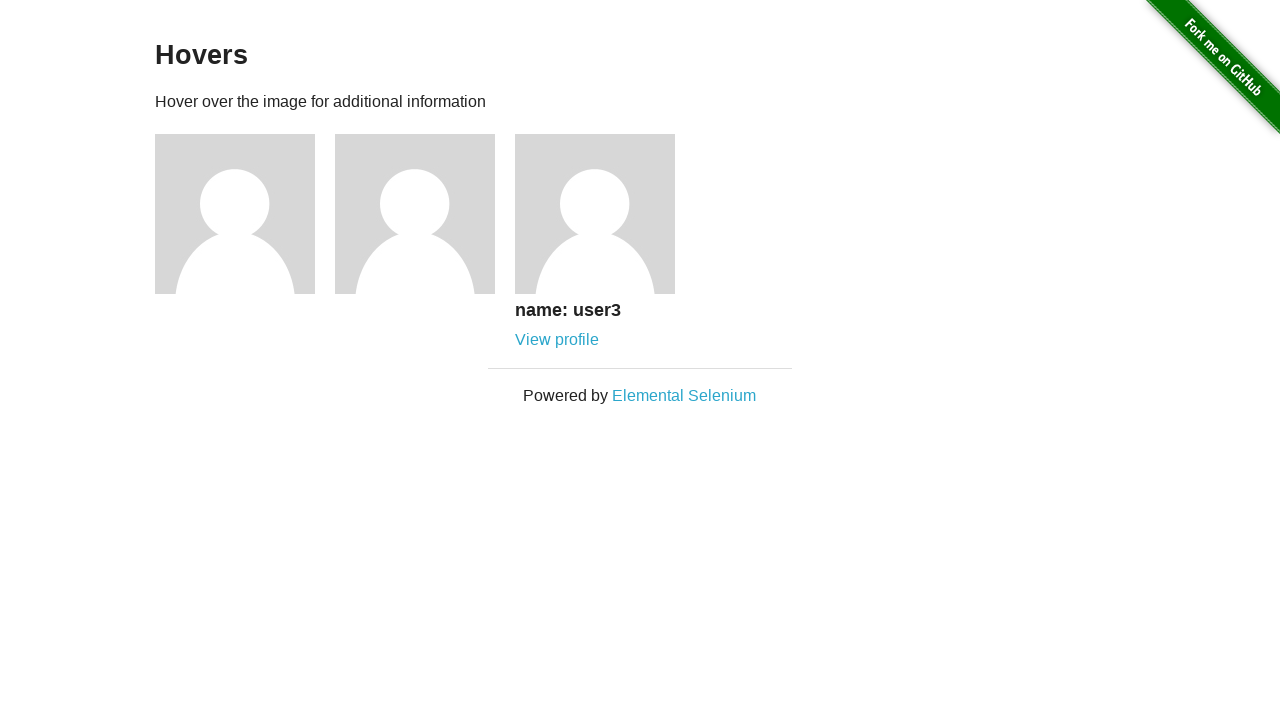

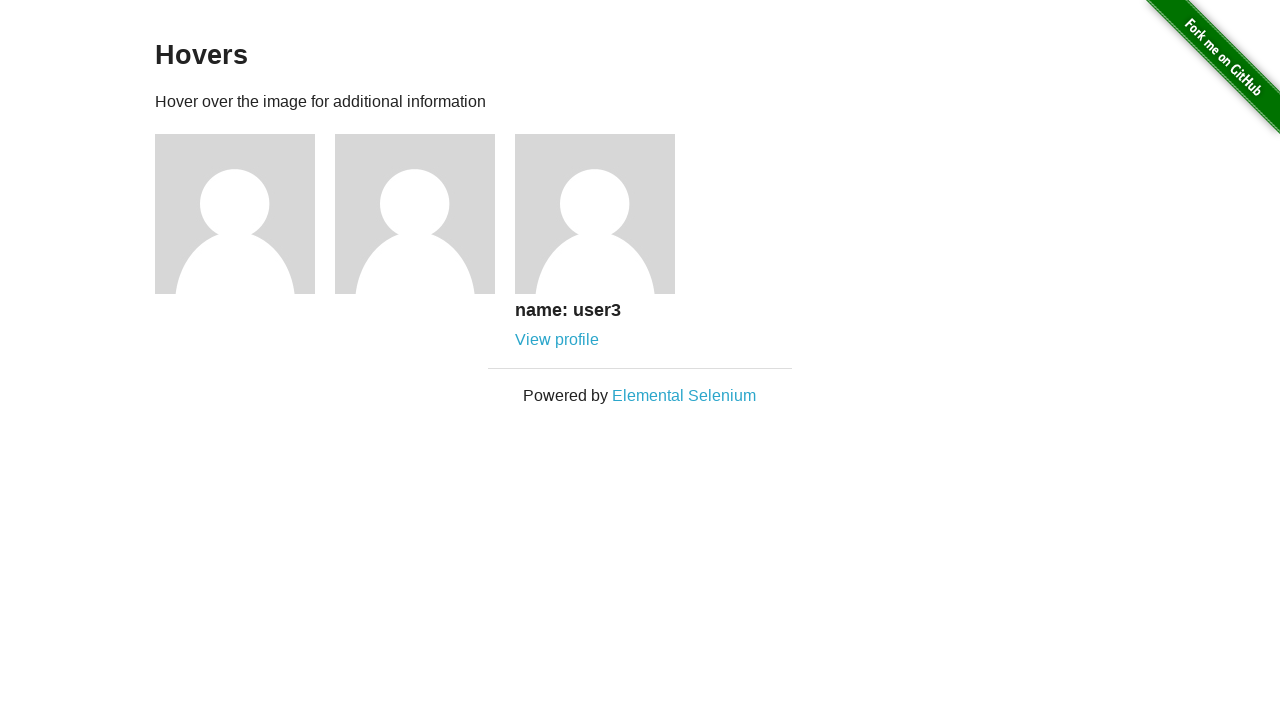